Waits for a price to reach $100, then solves a mathematical problem by calculating a formula and submitting the answer

Starting URL: http://suninjuly.github.io/explicit_wait2.html

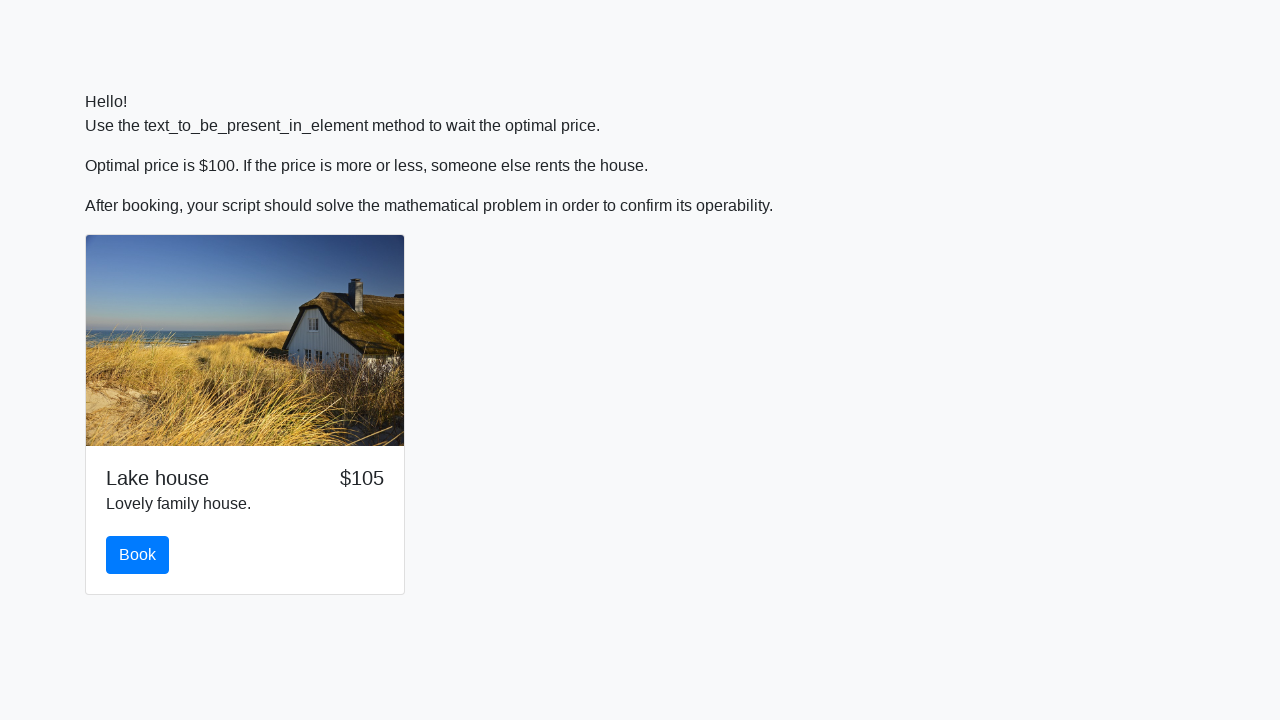

Waited for price to reach $100
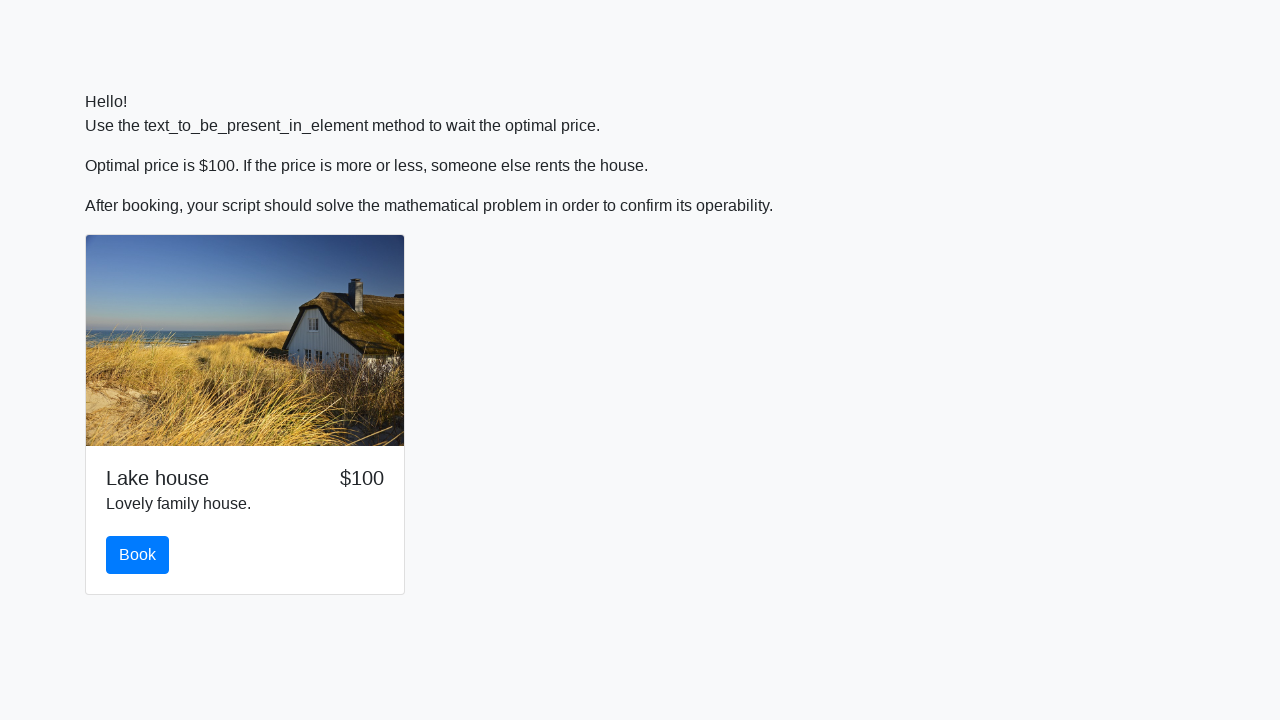

Clicked the book button at (138, 555) on #book
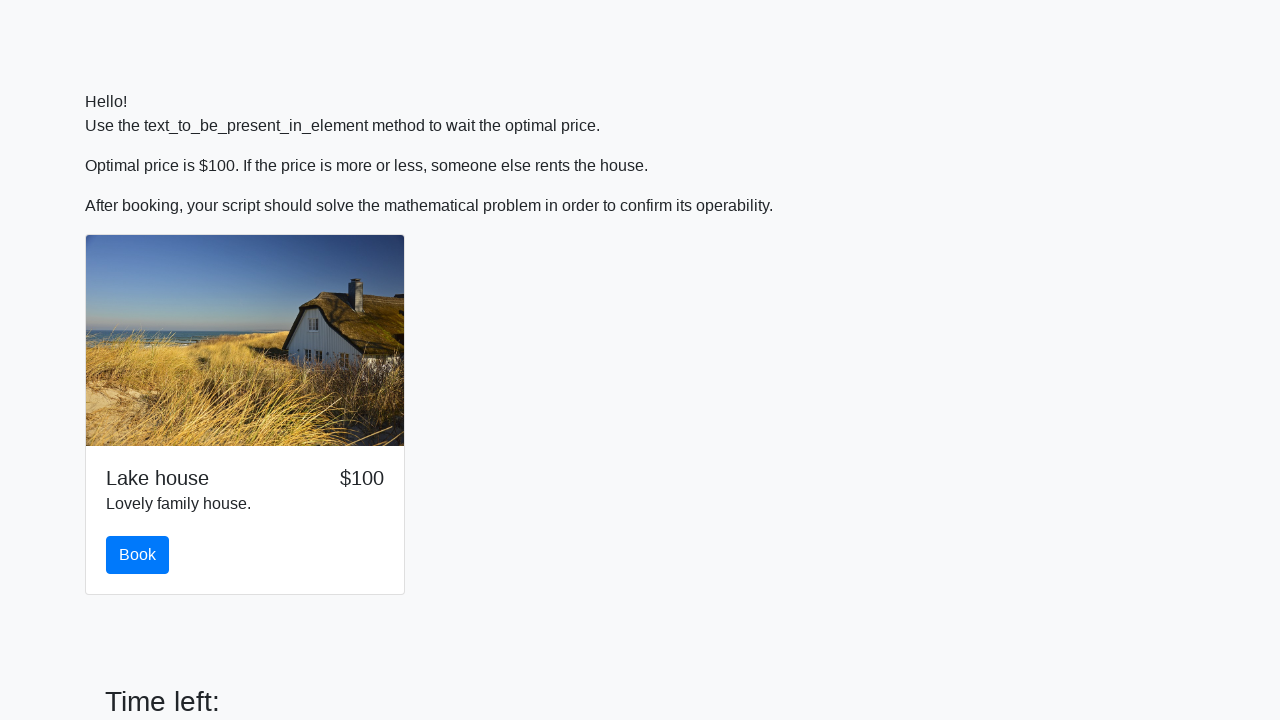

Retrieved number x from input field: 580
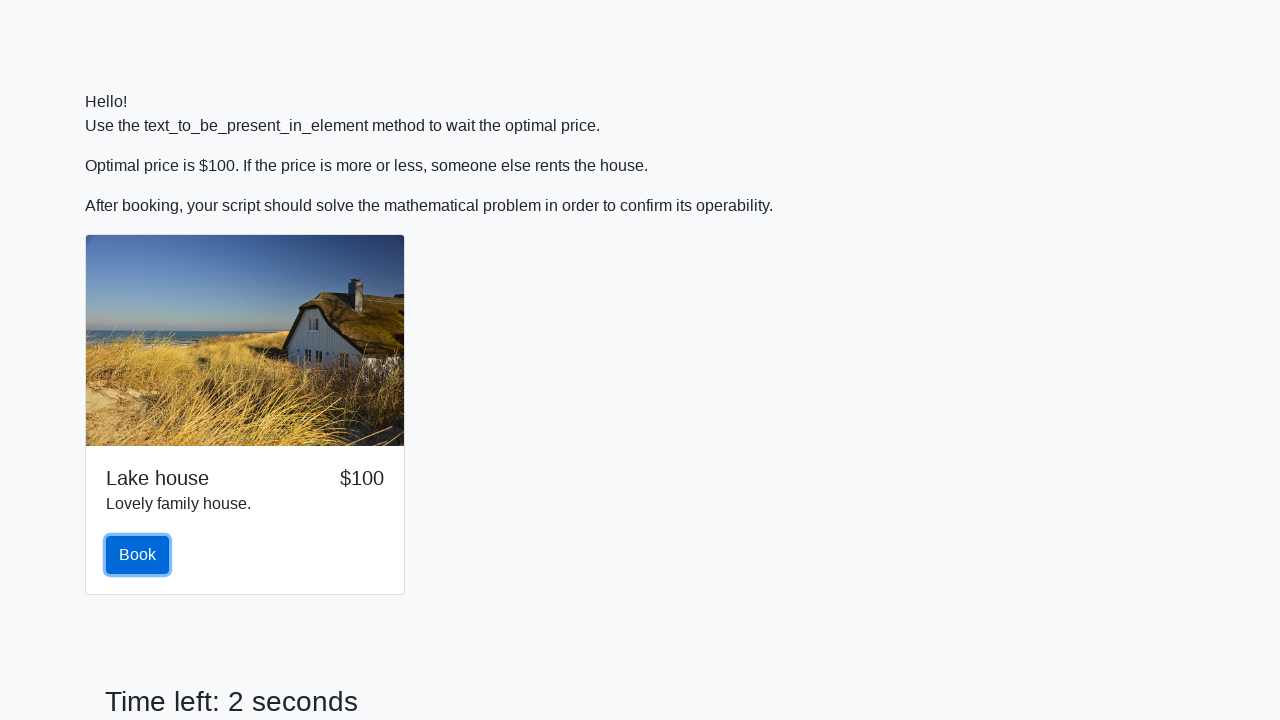

Calculated formula result: 2.4124260657718763
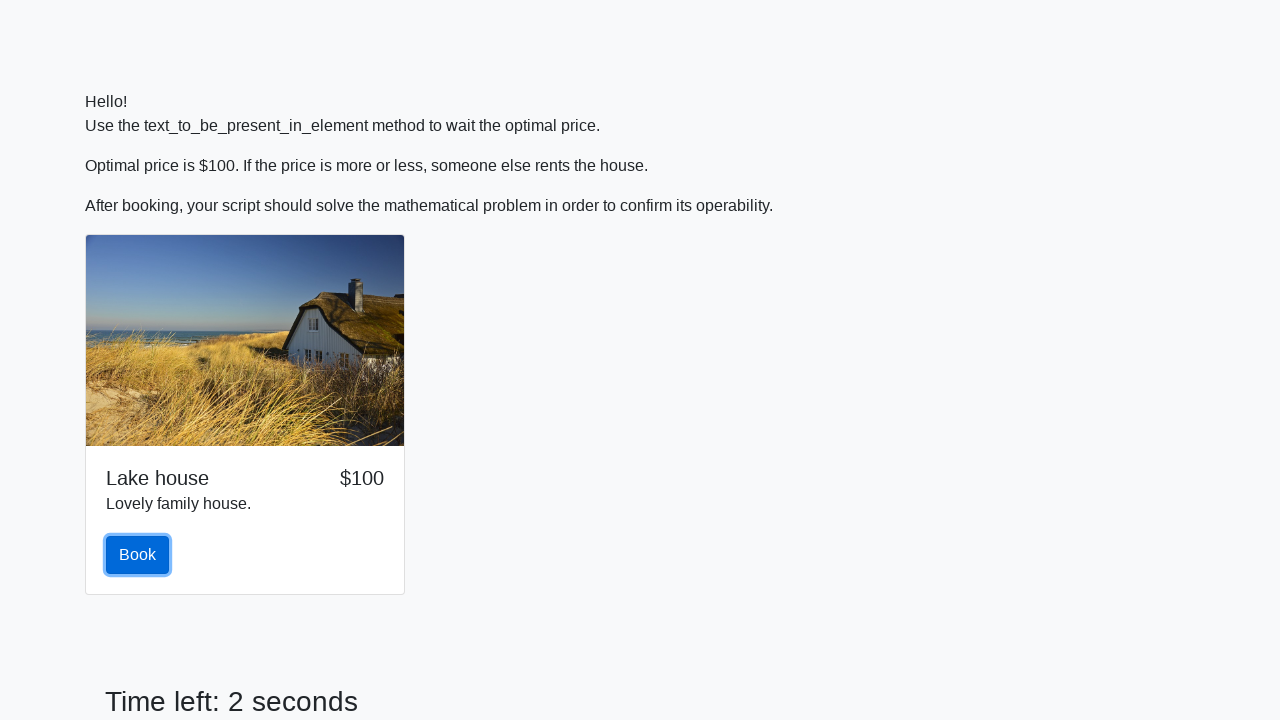

Filled answer field with calculated result: 2.4124260657718763 on #answer
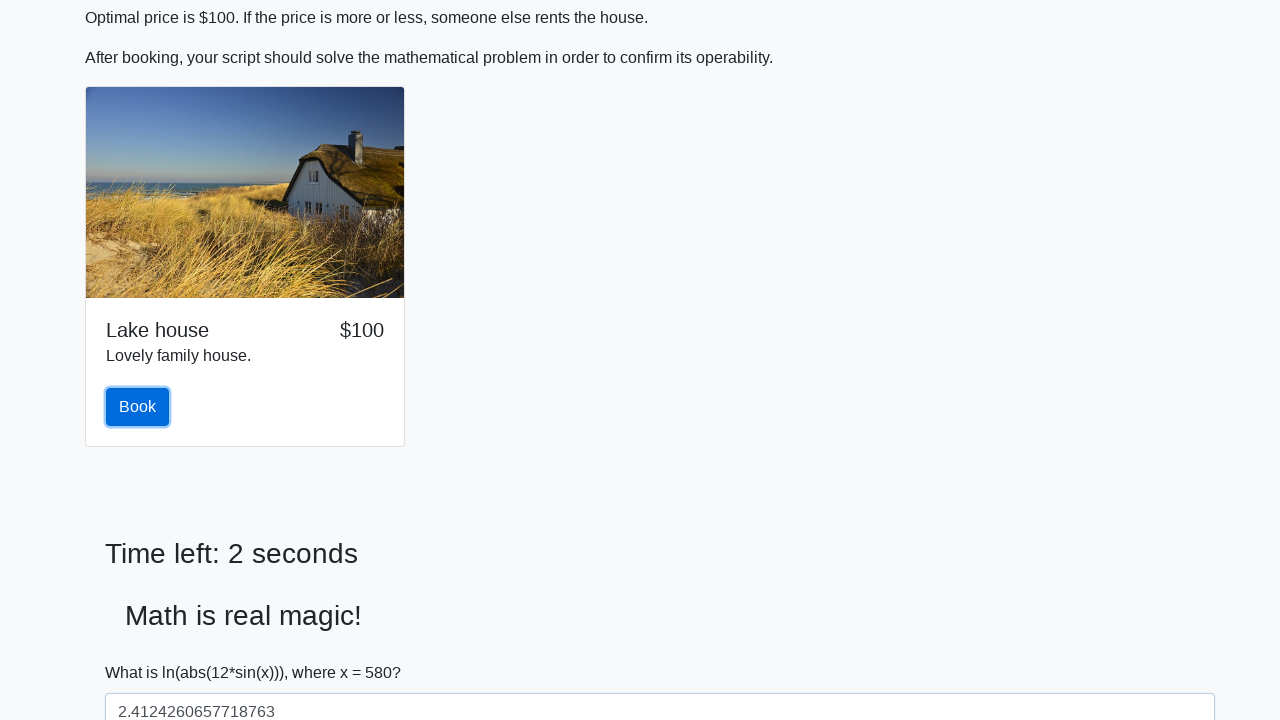

Clicked the solve button at (143, 651) on #solve
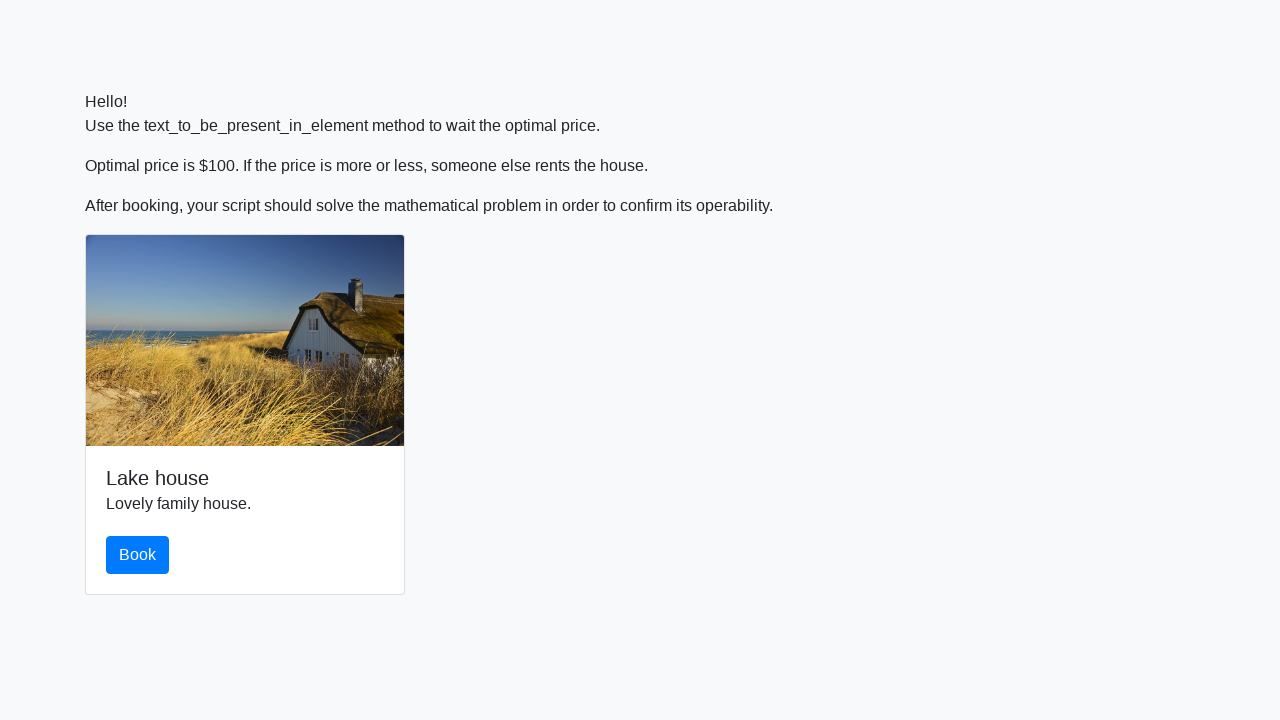

Set up dialog handler to accept alerts
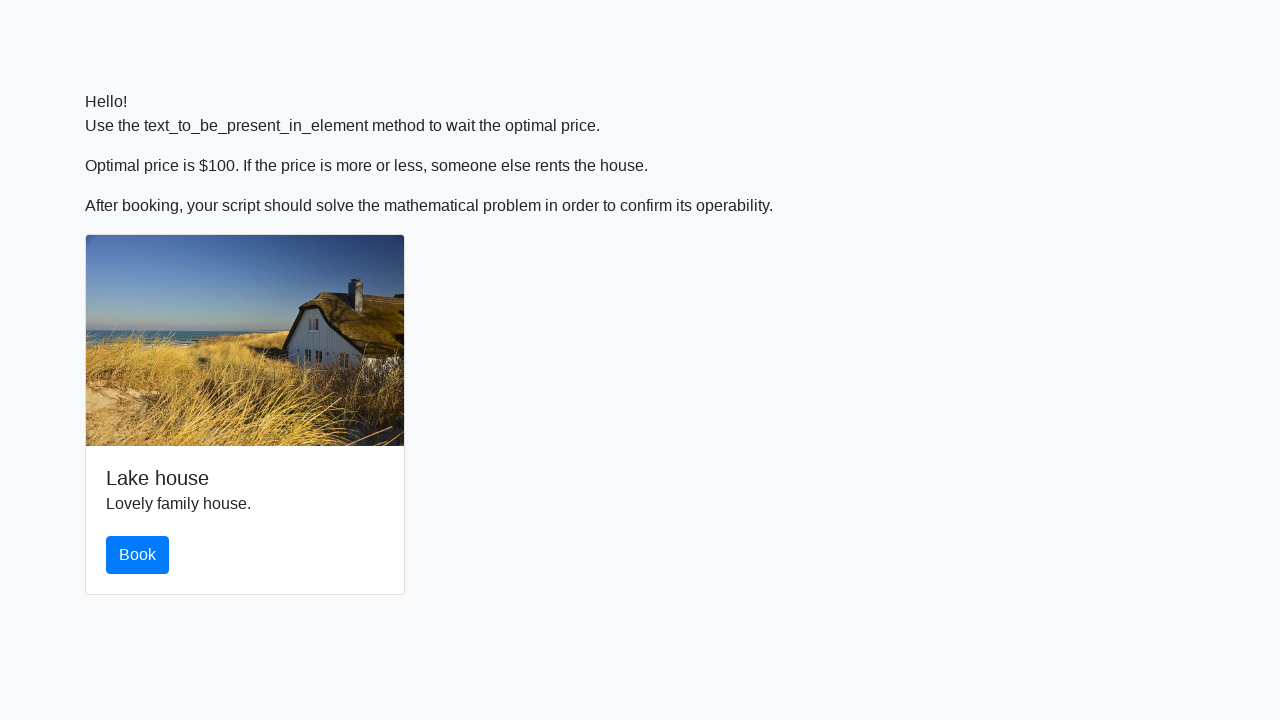

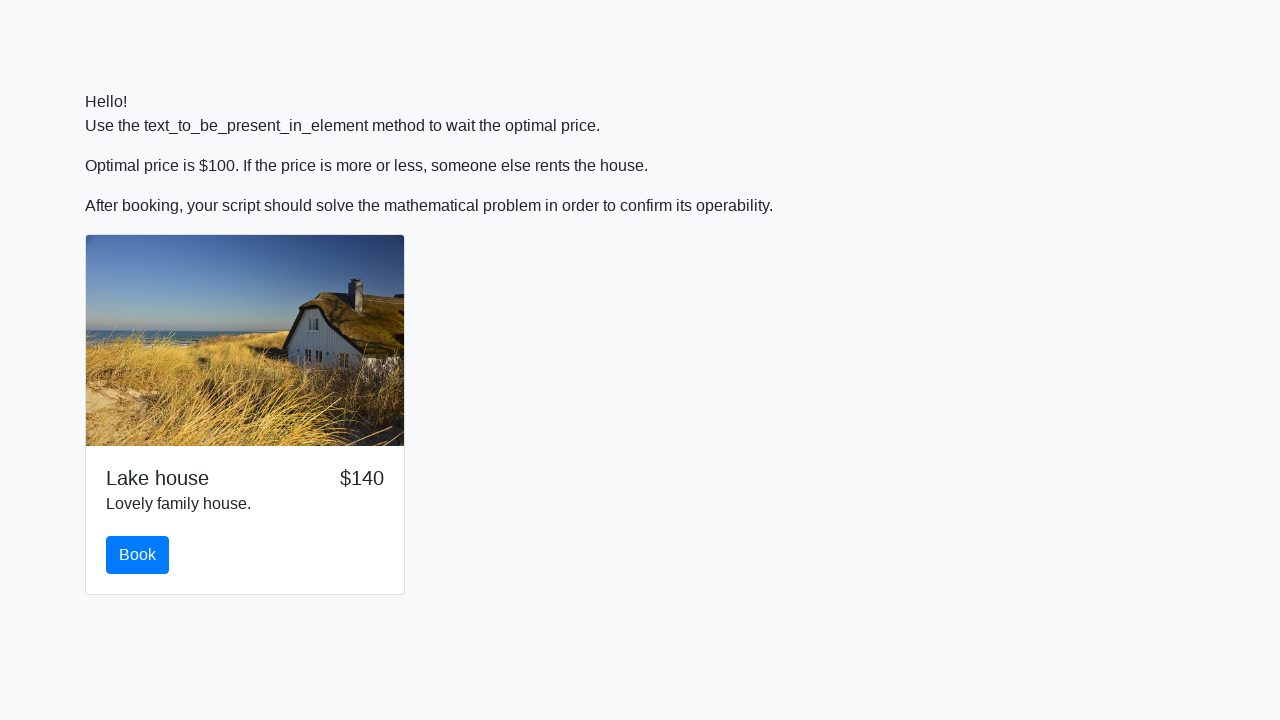